Tests various form elements including checkboxes, dropdowns, autocomplete, visibility toggles, and radio buttons on an automation practice page

Starting URL: https://rahulshettyacademy.com/AutomationPractice/

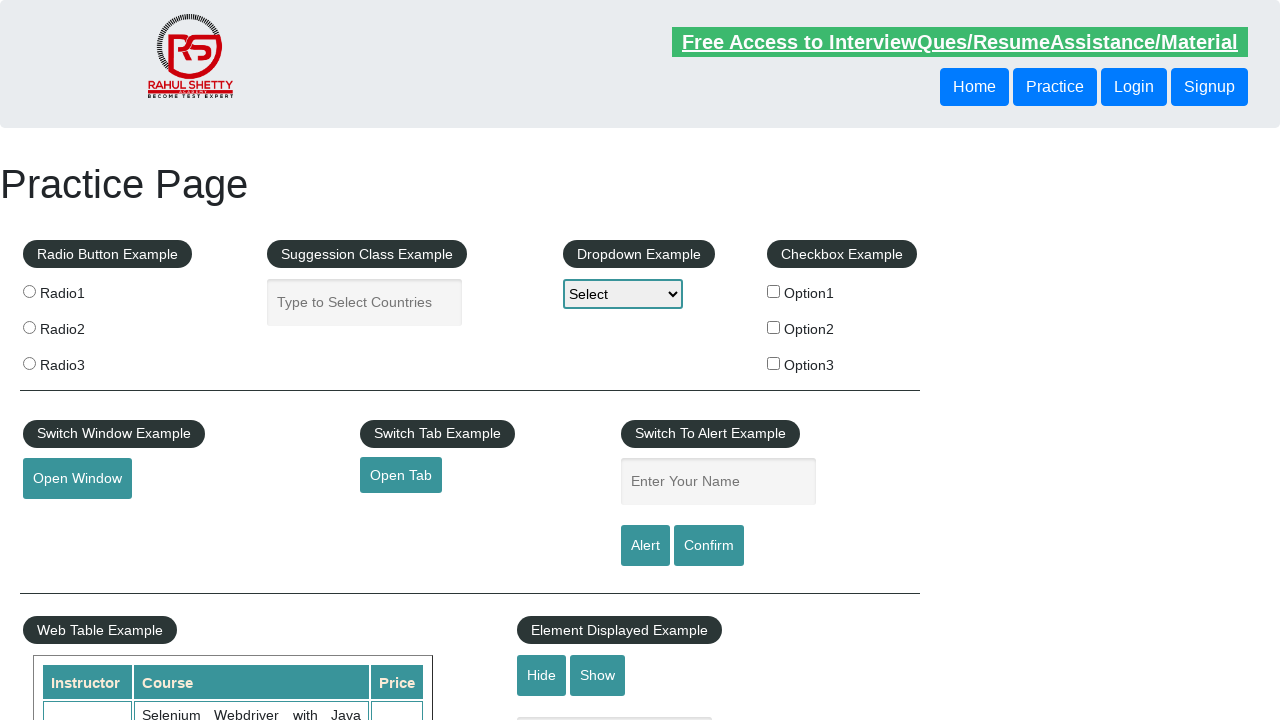

Checked first checkbox (checkBoxOption1) at (774, 291) on #checkBoxOption1
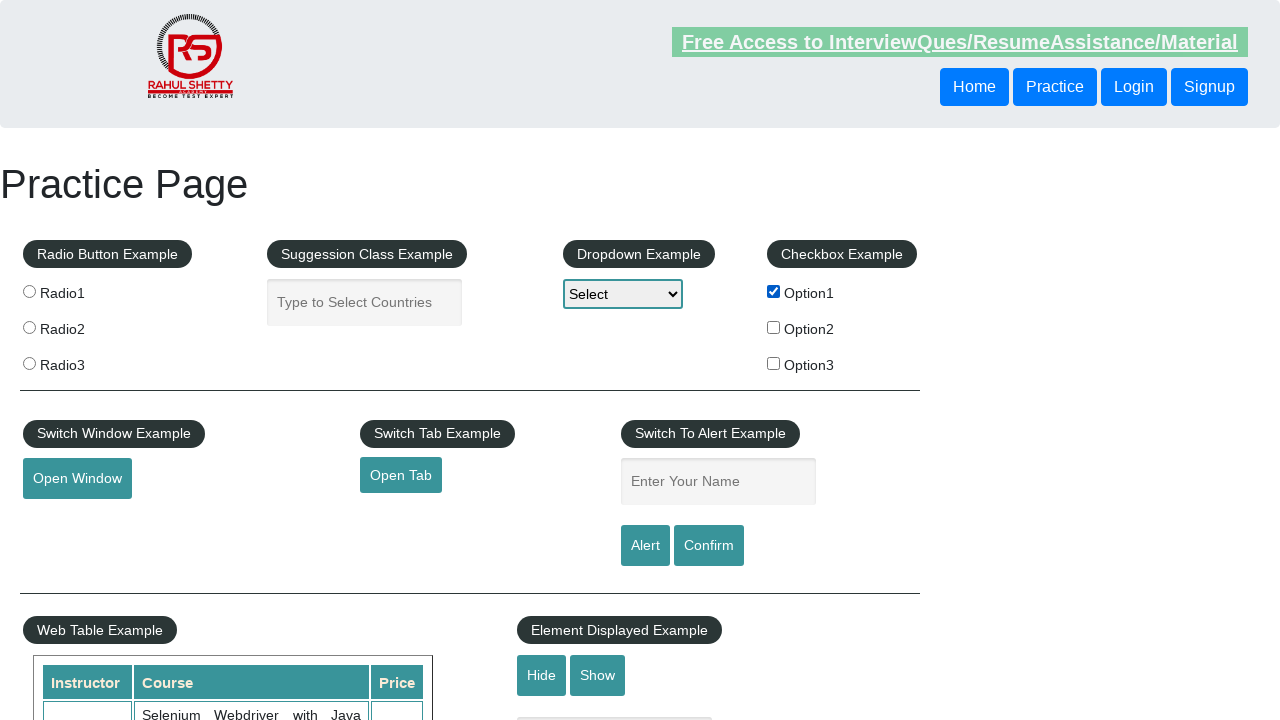

Unchecked first checkbox (checkBoxOption1) at (774, 291) on #checkBoxOption1
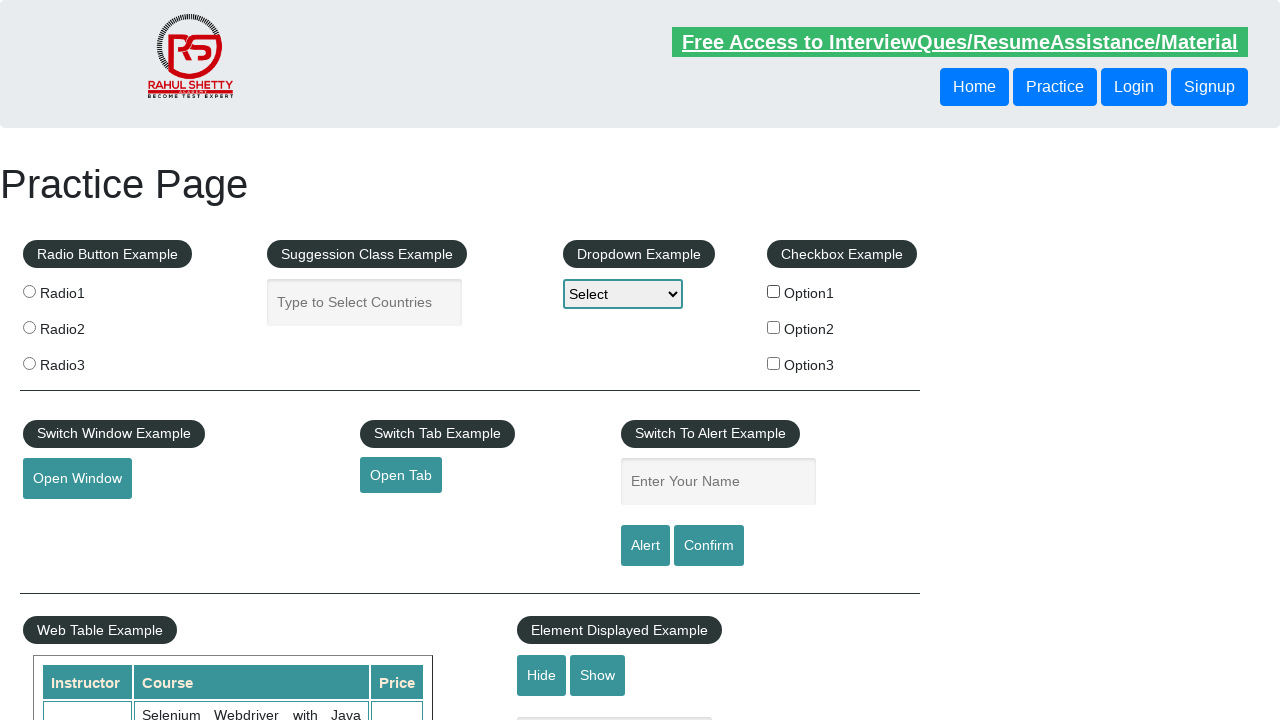

Checked checkbox for option2 at (774, 327) on input[type="checkbox"][value="option2"]
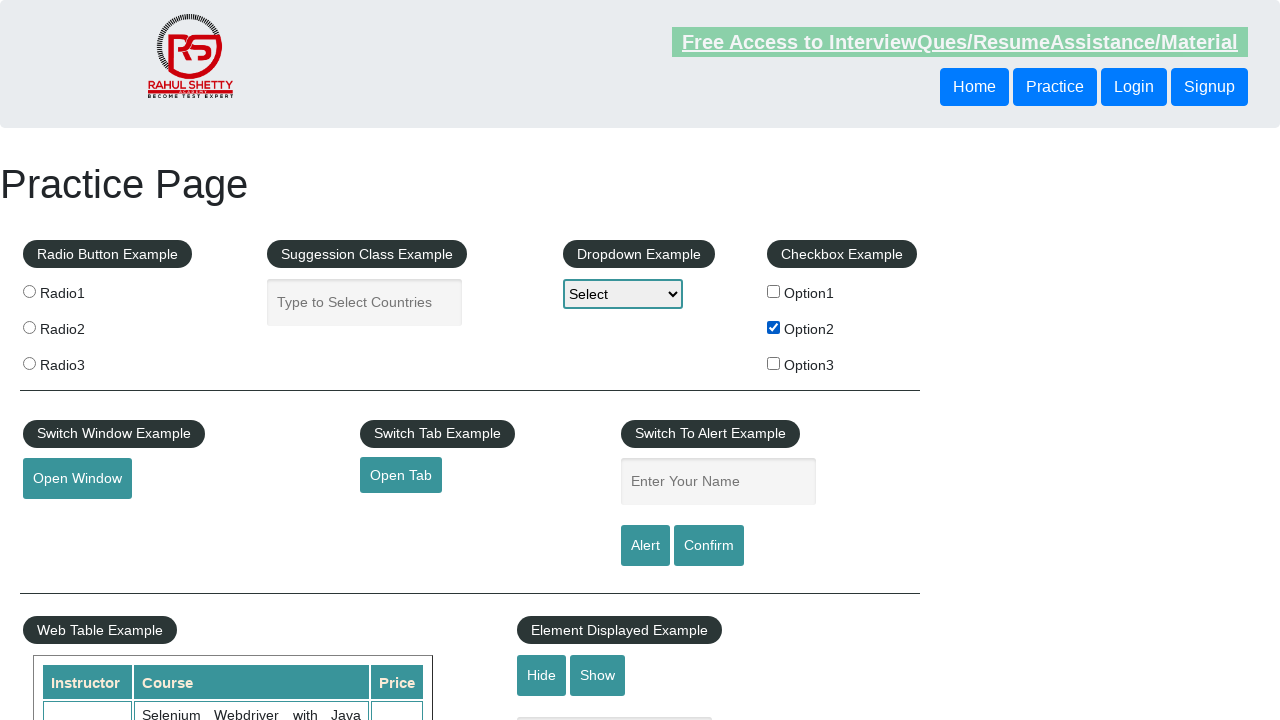

Checked checkbox for option3 at (774, 363) on input[type="checkbox"][value="option3"]
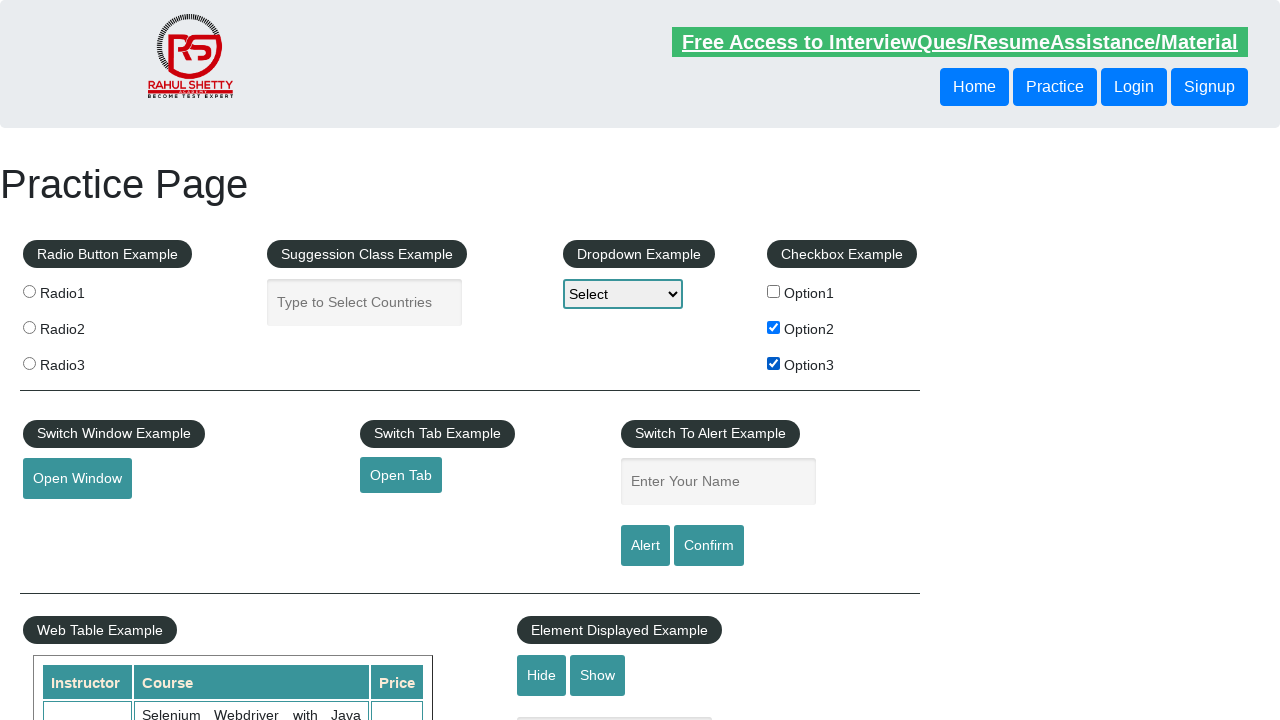

Selected option2 from static dropdown on select
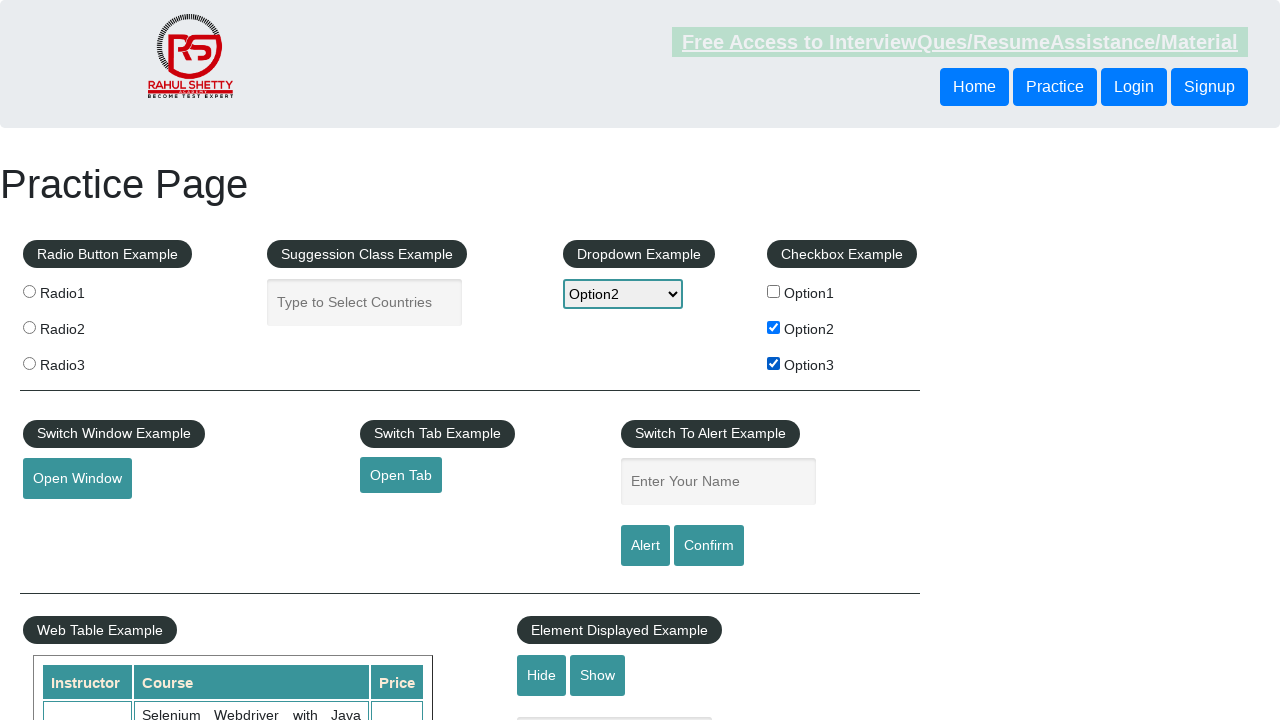

Typed 'ind' in autocomplete field on #autocomplete
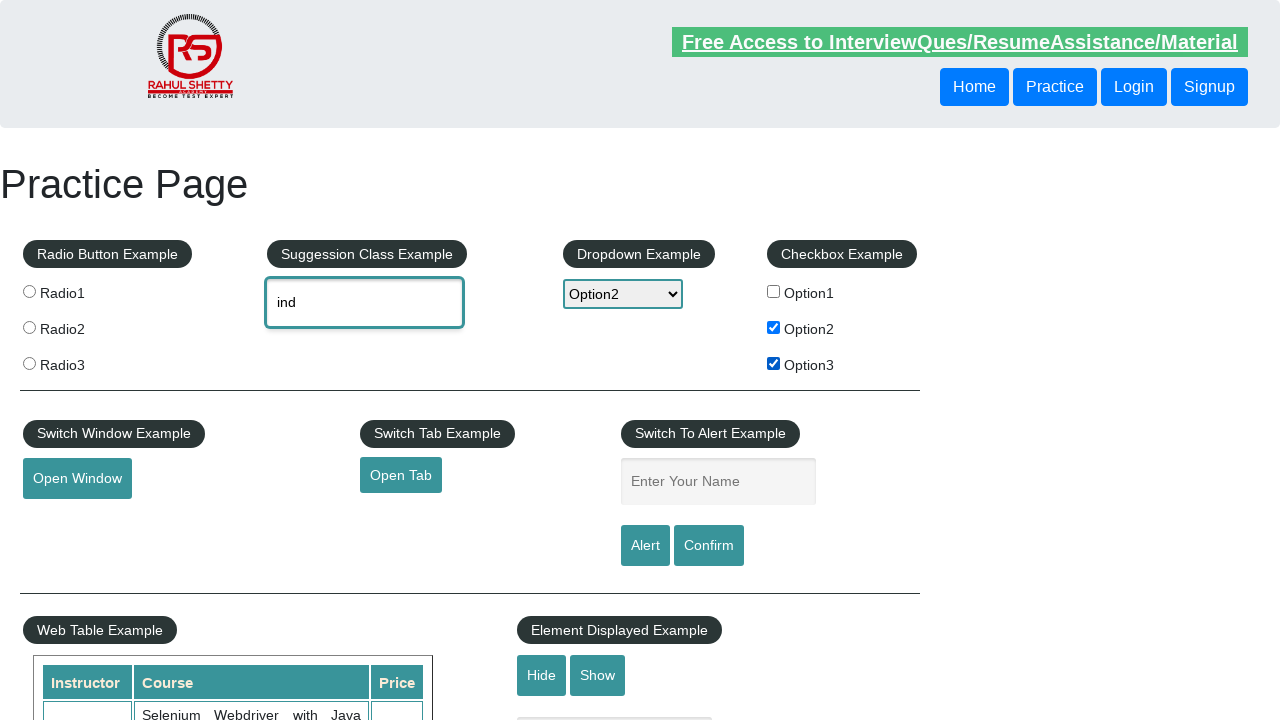

Waited for autocomplete suggestions to appear
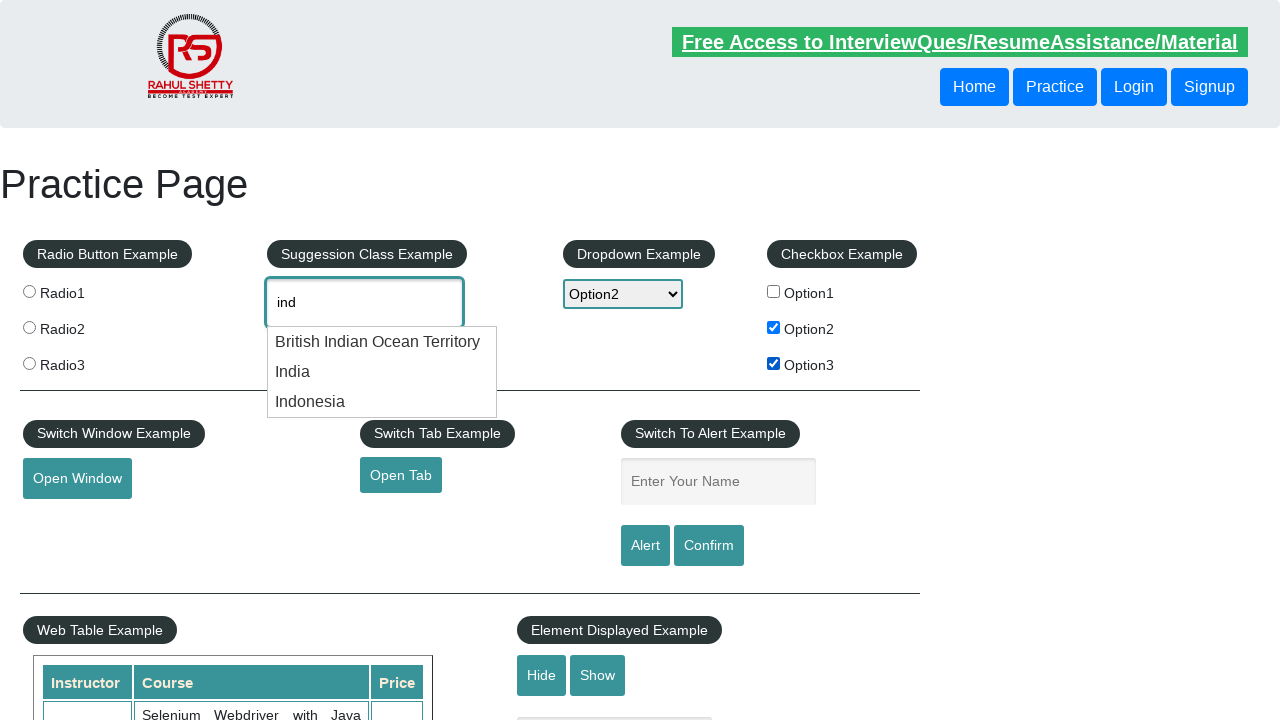

Clicked 'India' from autocomplete suggestions
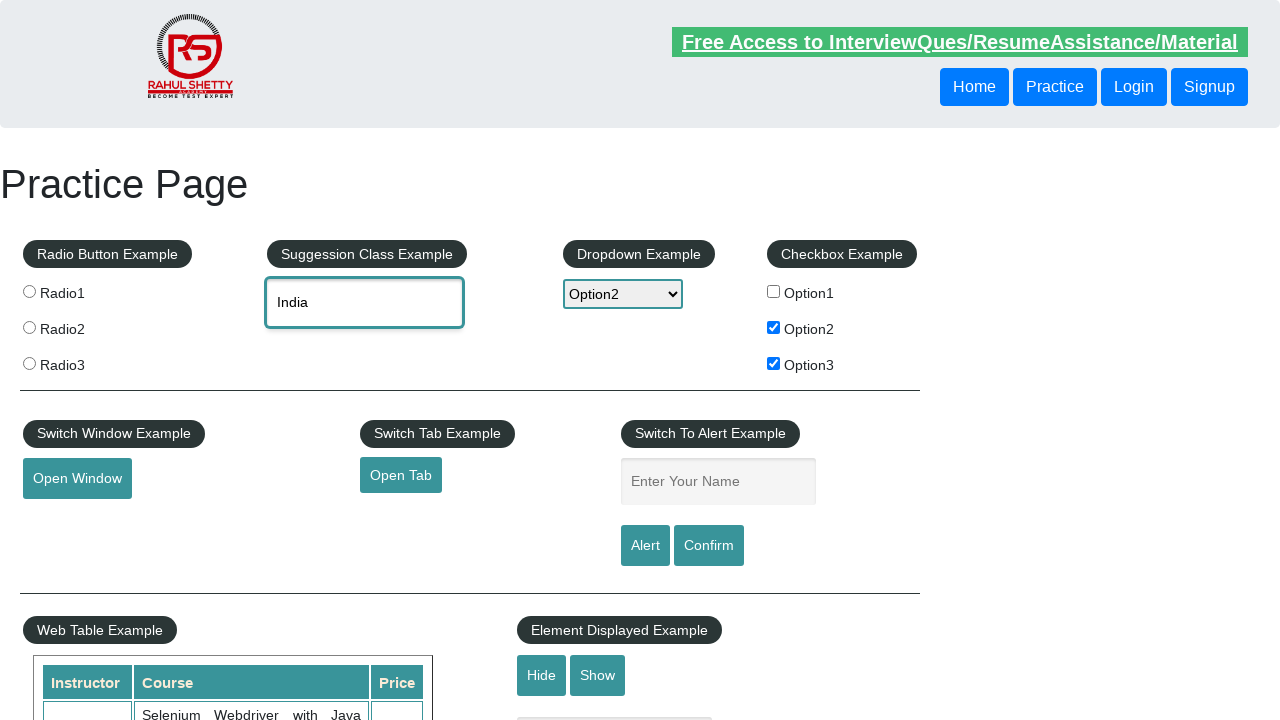

Clicked hide textbox button at (542, 675) on #hide-textbox
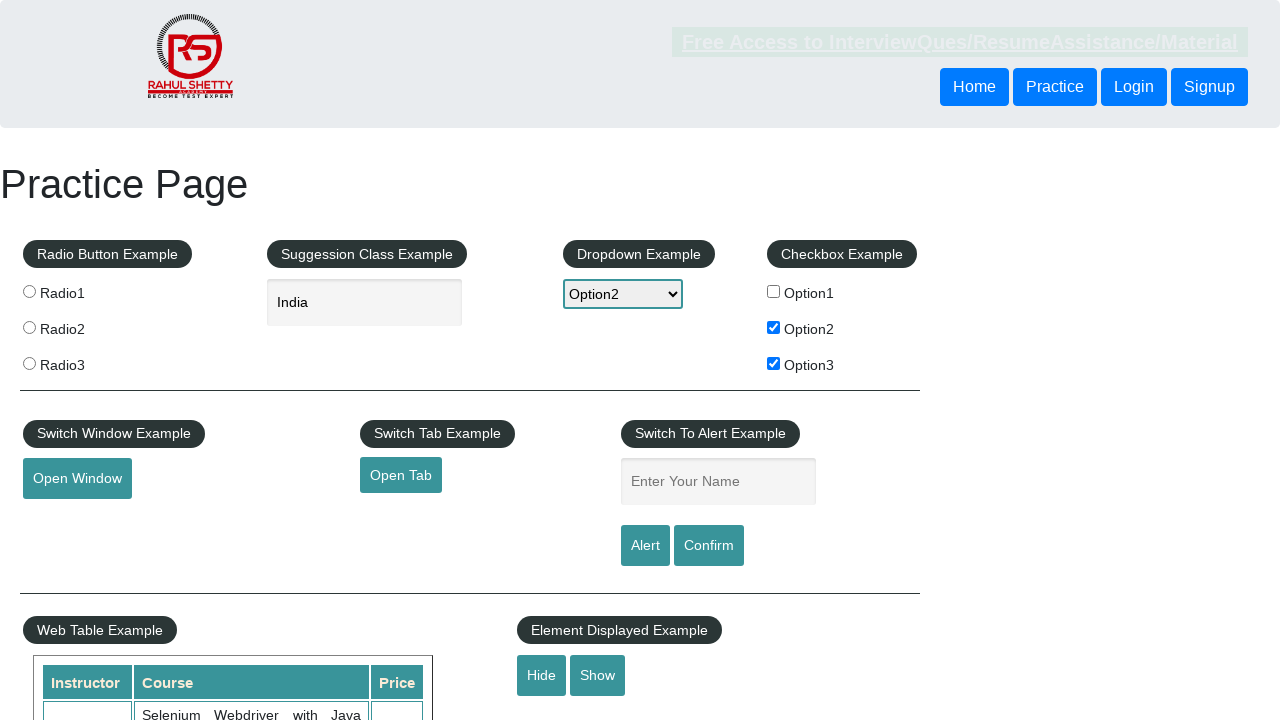

Clicked show textbox button at (598, 675) on #show-textbox
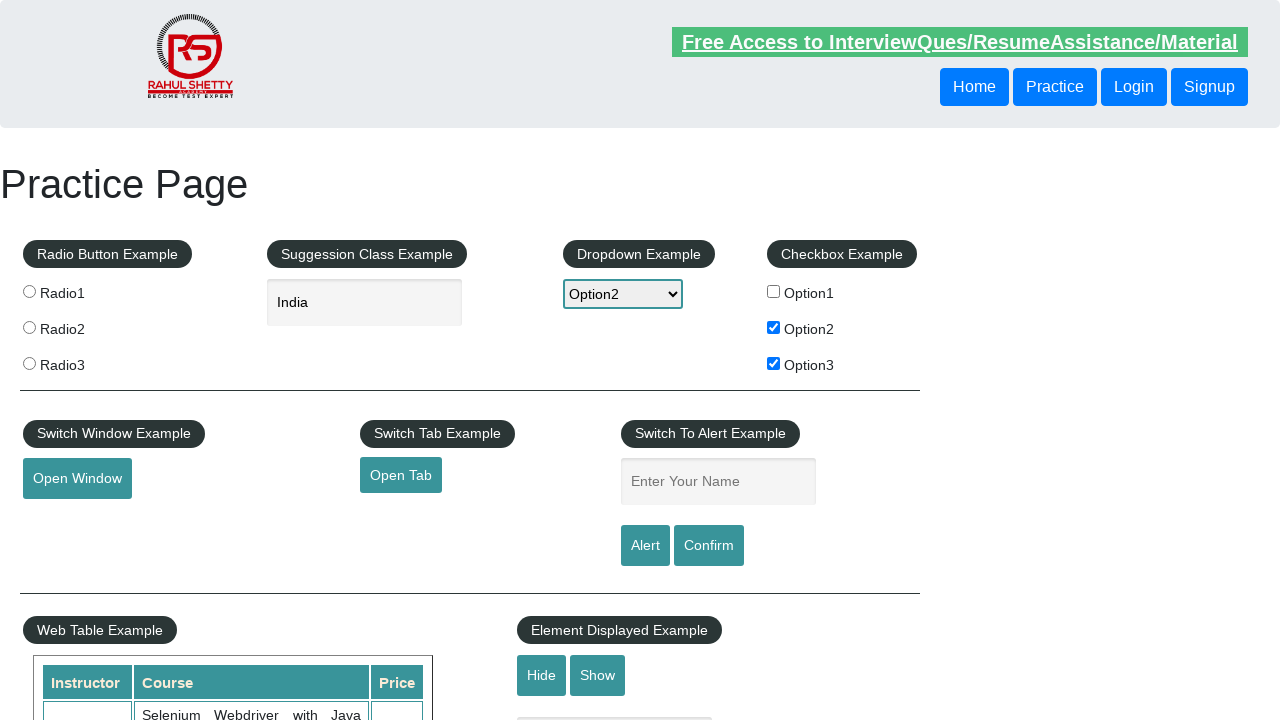

Checked radio button radio2 at (29, 327) on [value="radio2"]
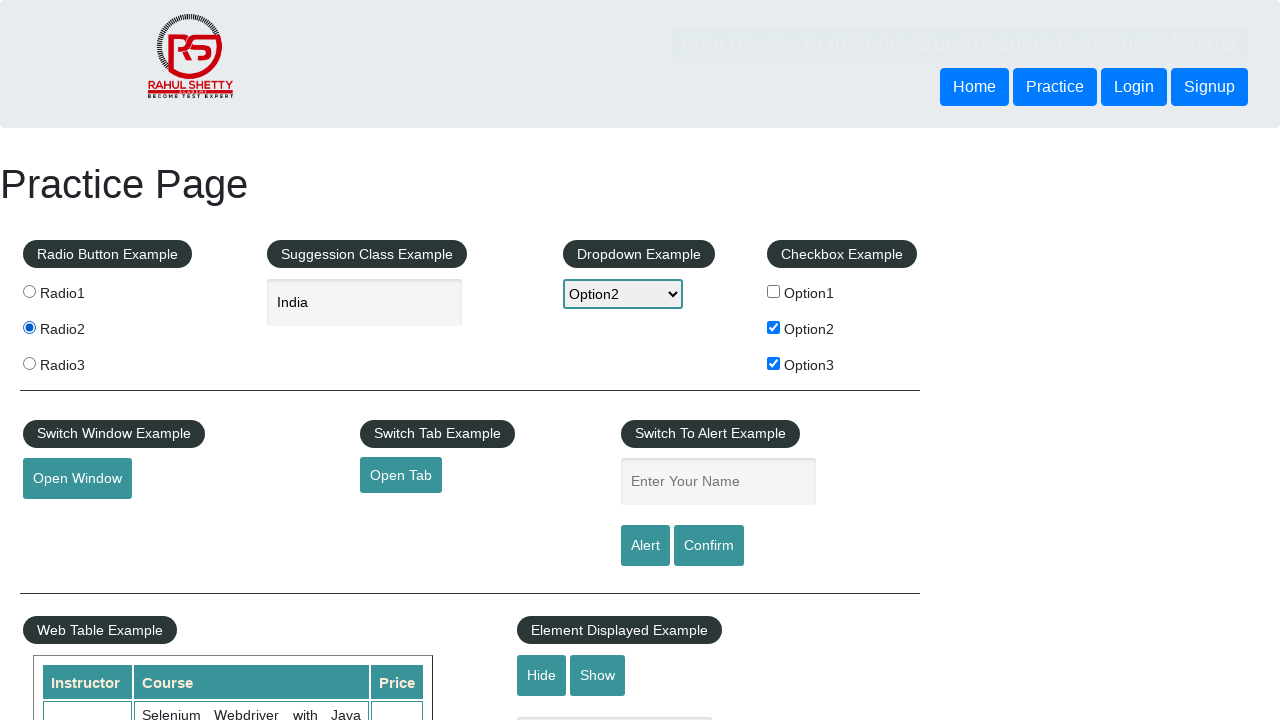

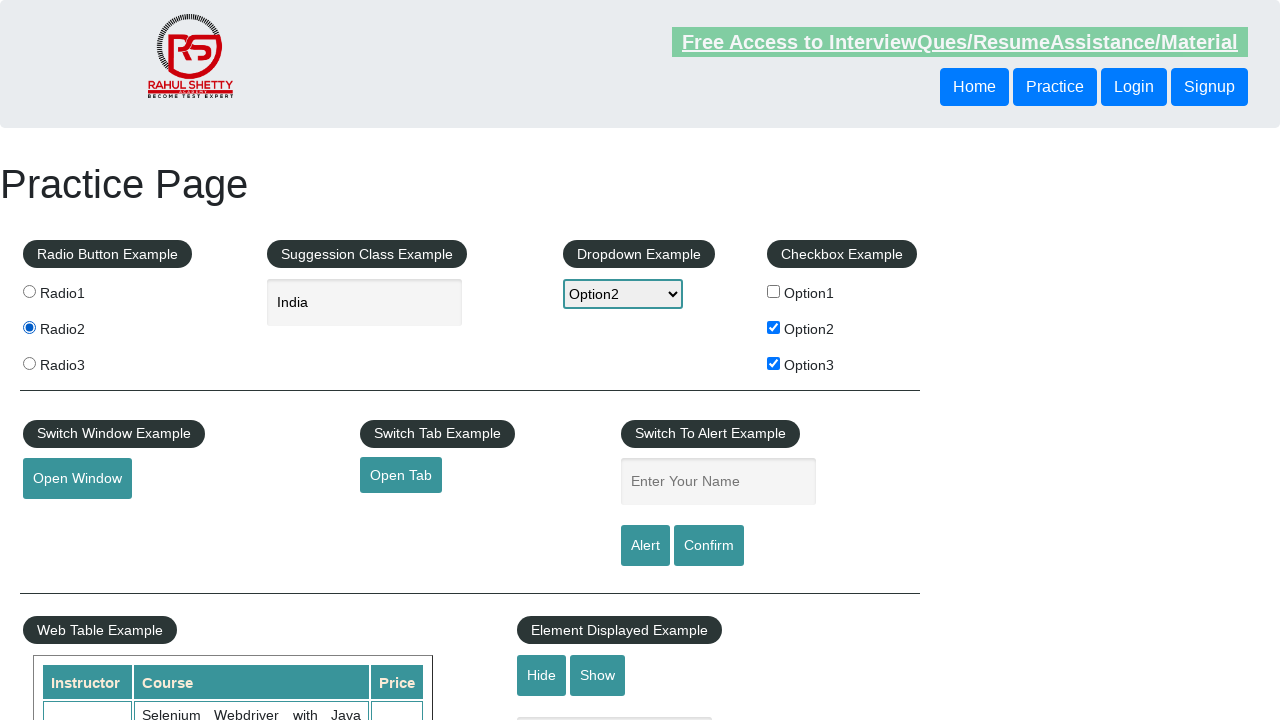